Fills out a registration form with first name, last name, and email fields, then submits the form

Starting URL: http://suninjuly.github.io/registration1.html

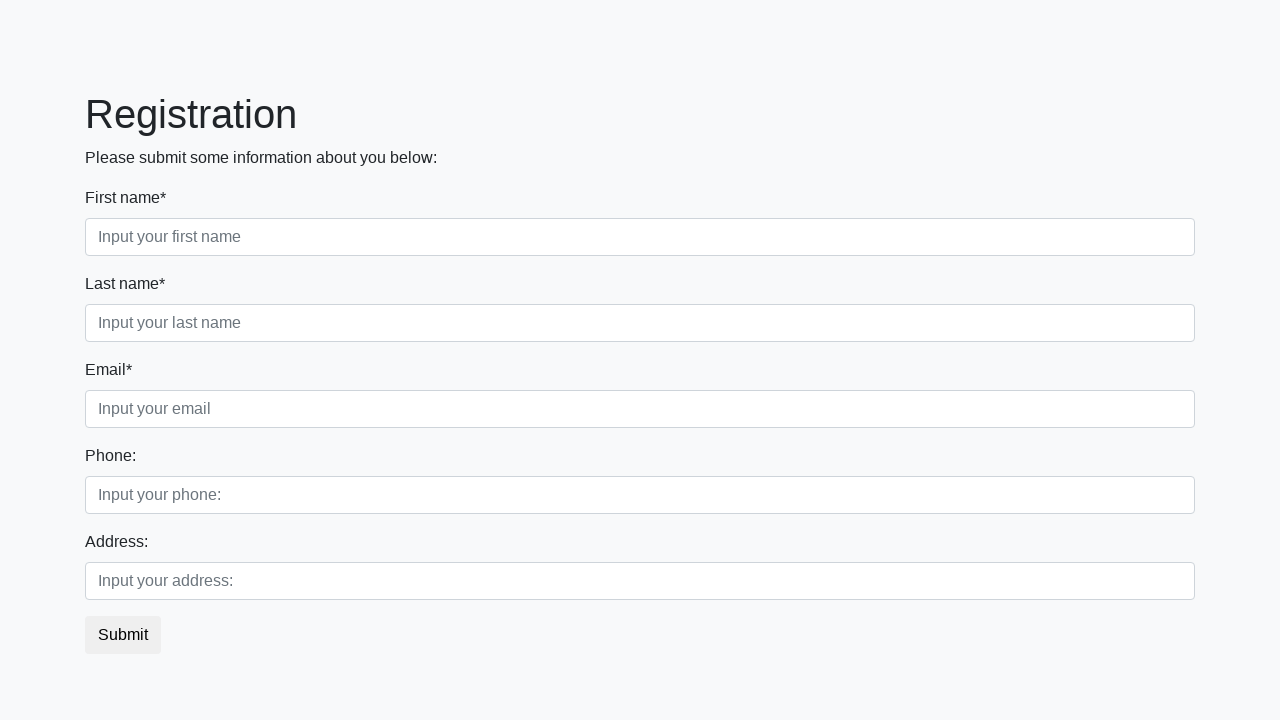

Filled first name field with 'Emily' on xpath=//div[@class='first_block']/div[@class='form-group first_class']/input
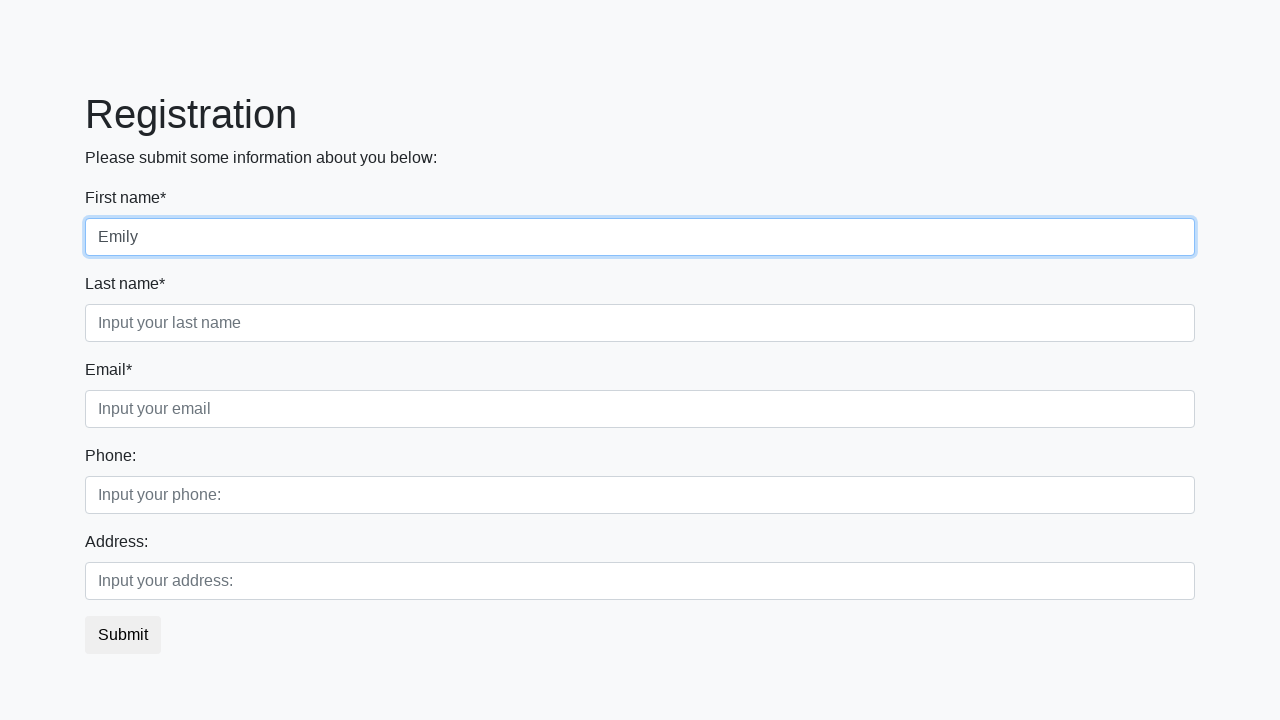

Filled last name field with 'Johnson' on xpath=//div[@class='first_block']/div[@class='form-group second_class']/input
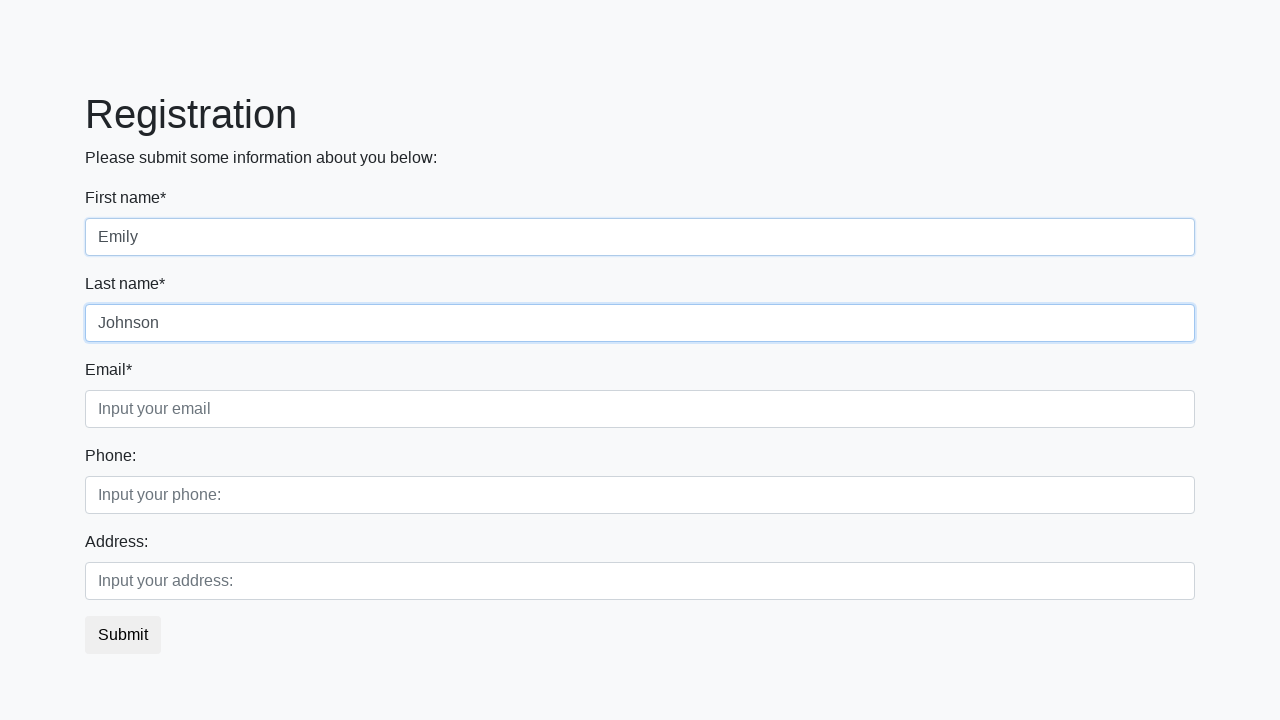

Filled email field with 'emily.johnson@example.com' on xpath=//div[@class='first_block']/div[@class='form-group third_class']/input
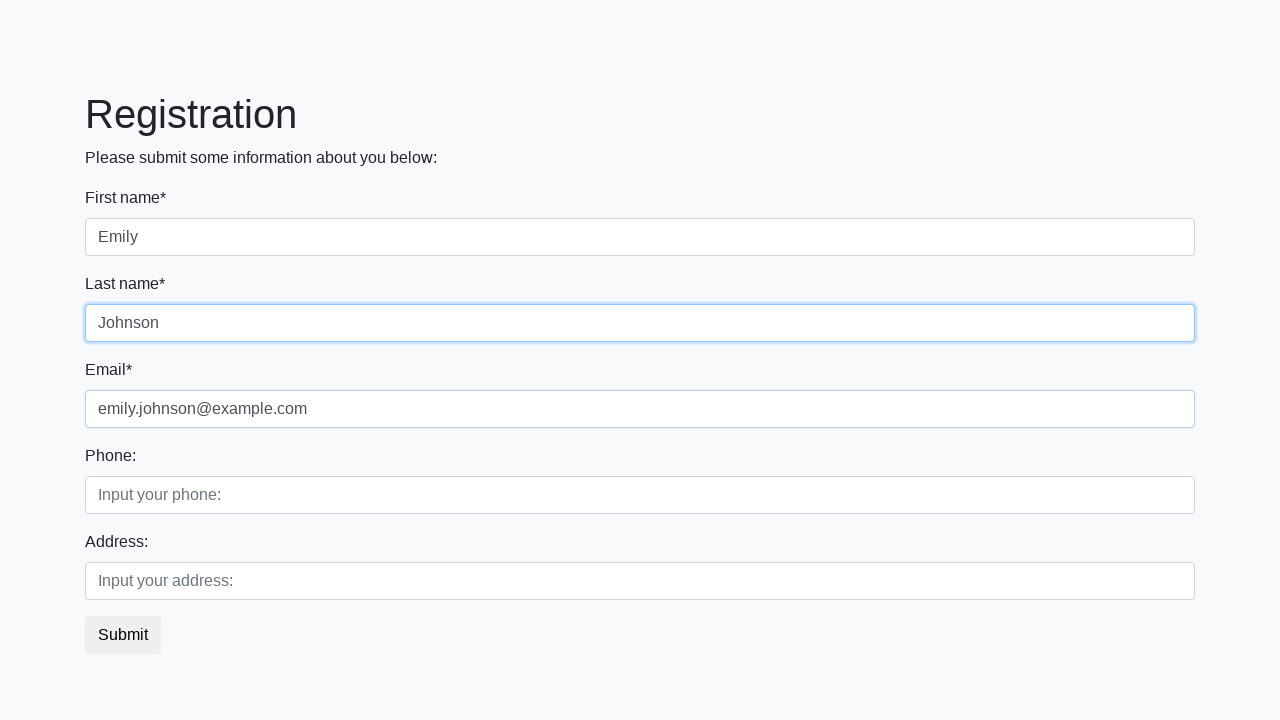

Clicked submit button to submit registration form at (123, 635) on button.btn
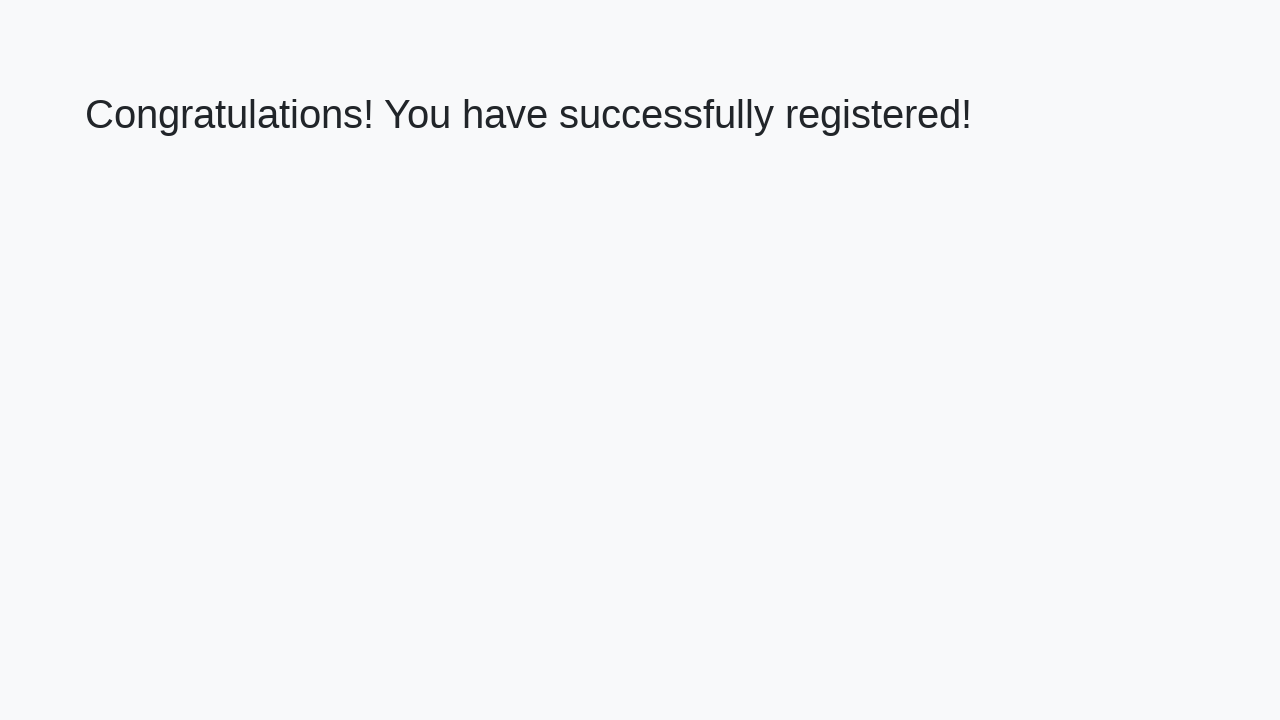

Result page loaded with heading element
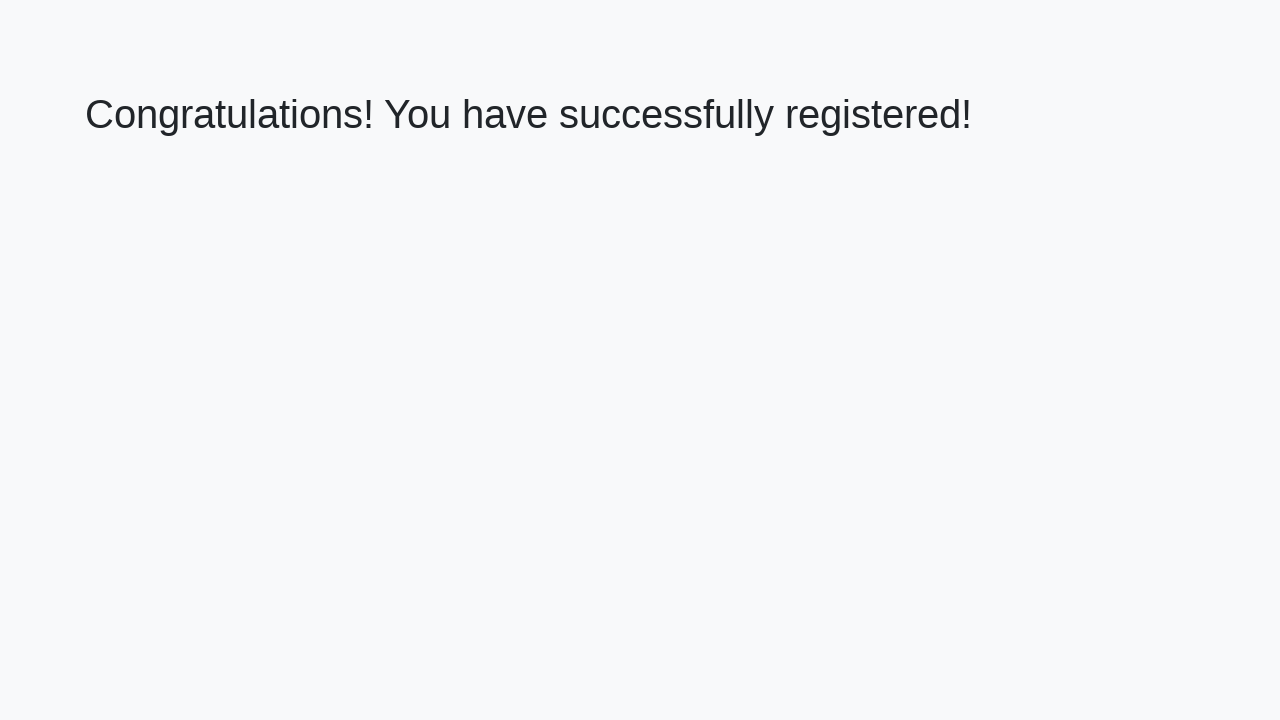

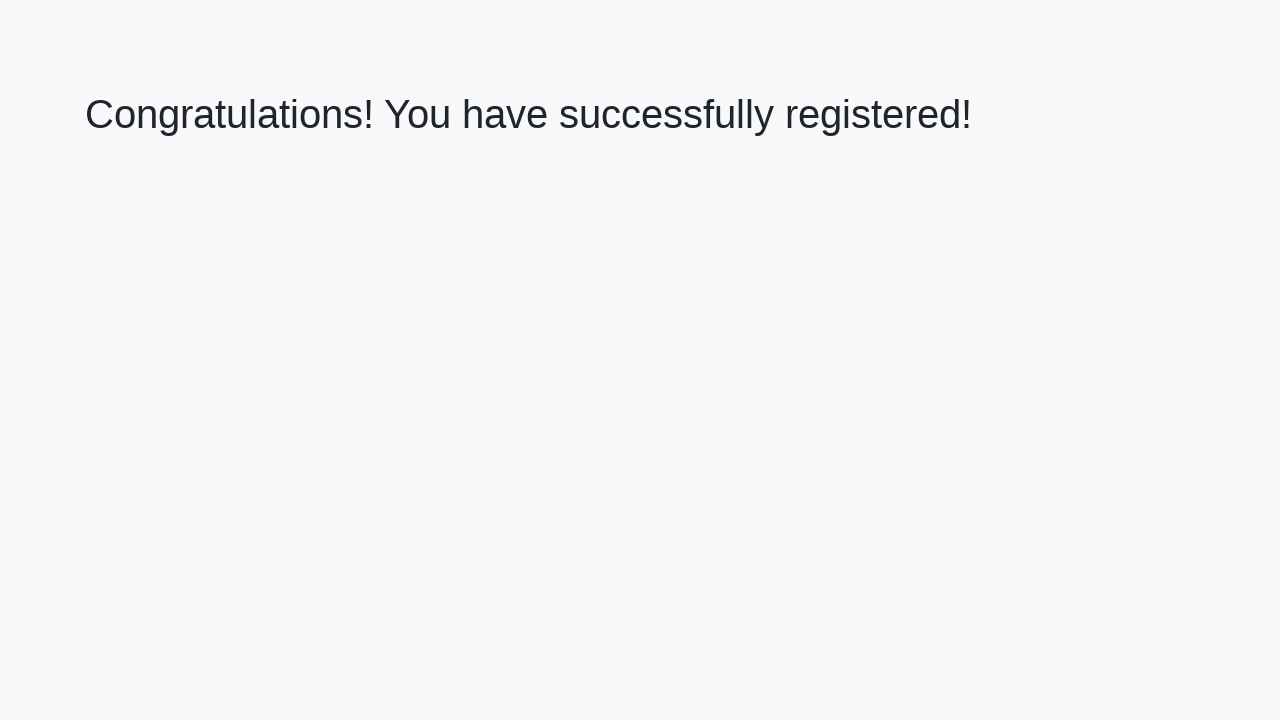